Tests dropdown select functionality by navigating to the dropdown page and selecting options using different methods (by visible text, by value, and by index), then verifying the available options.

Starting URL: https://the-internet.herokuapp.com/

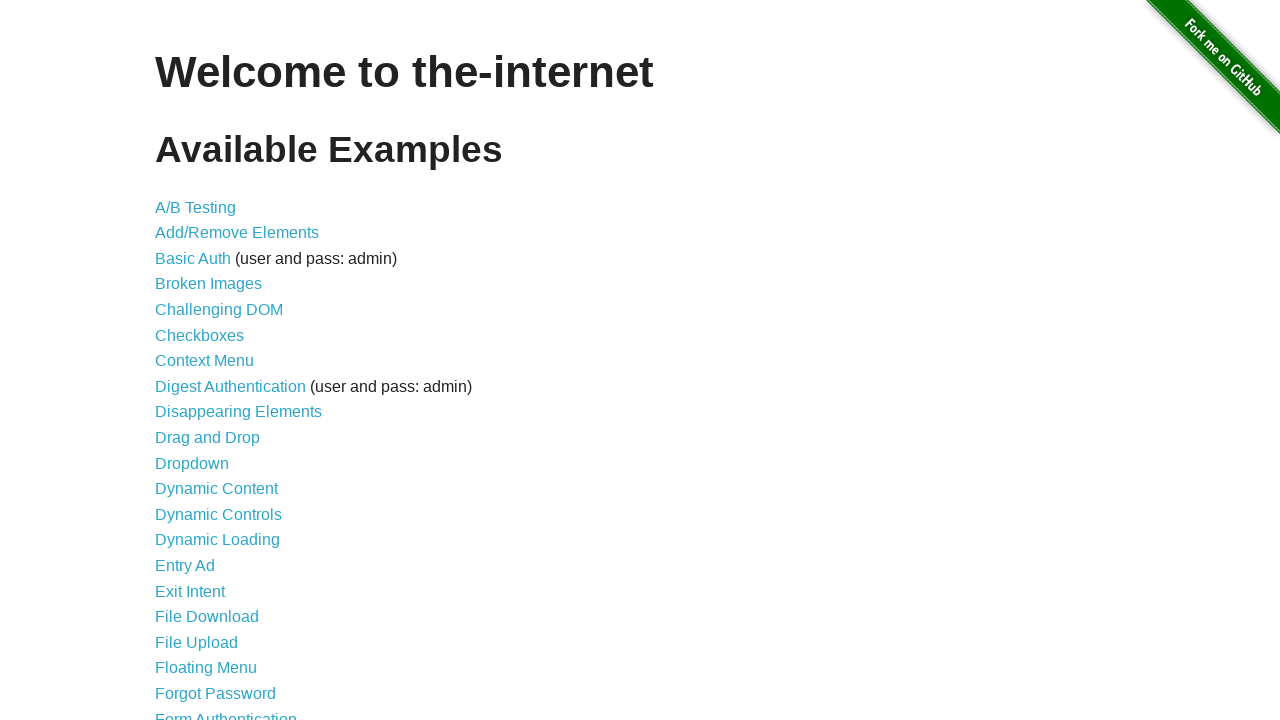

Clicked on Dropdown link to navigate to dropdown page at (192, 463) on text=Dropdown
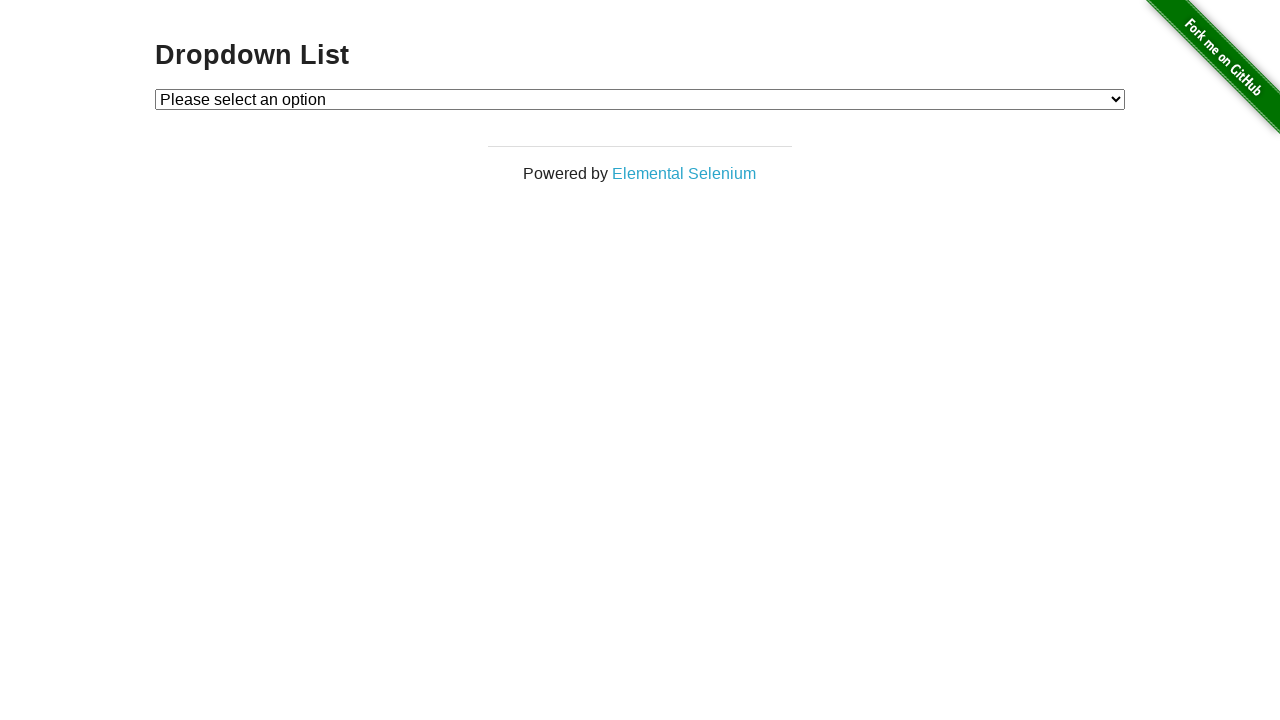

Dropdown element is visible
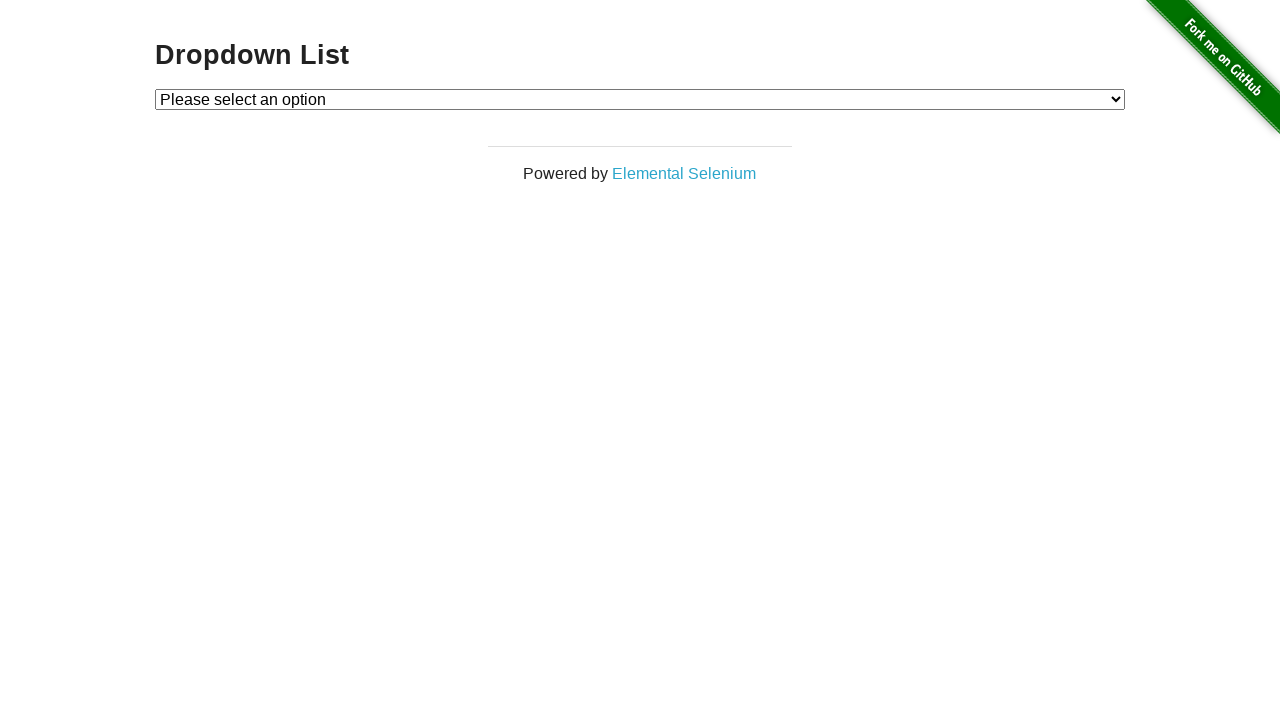

Retrieved default selected option
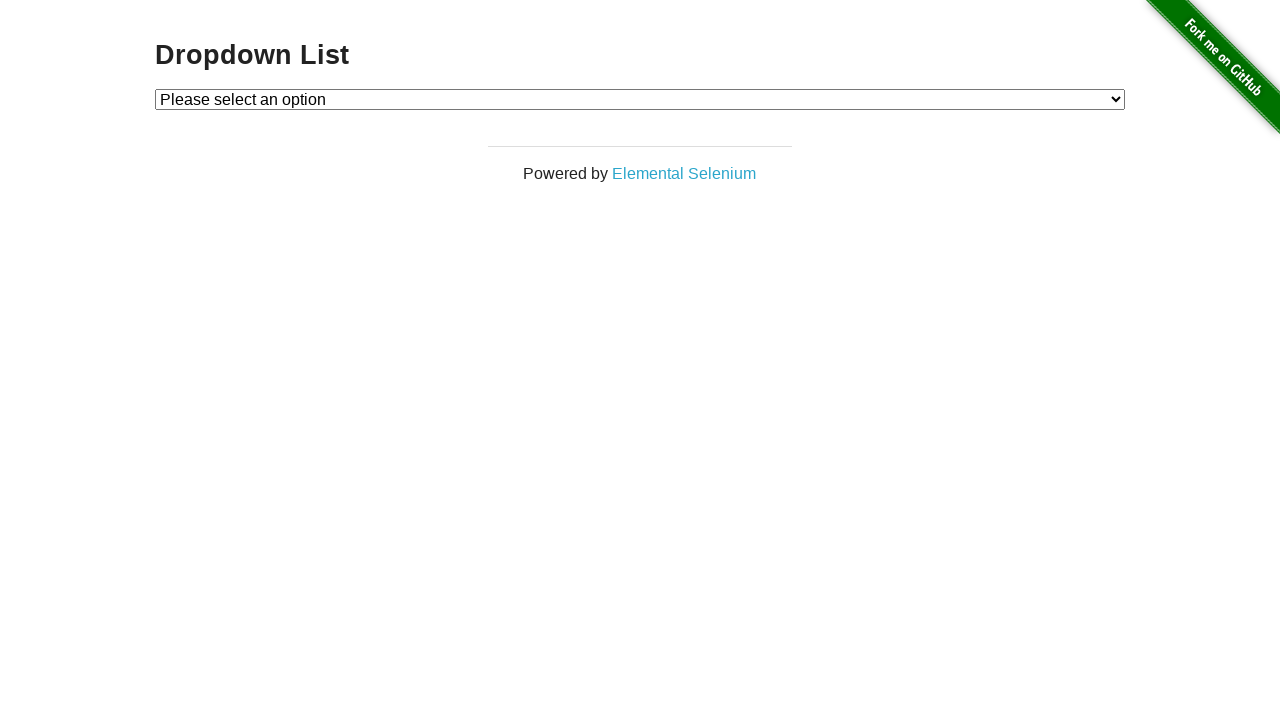

Verified default option is 'Please select an option'
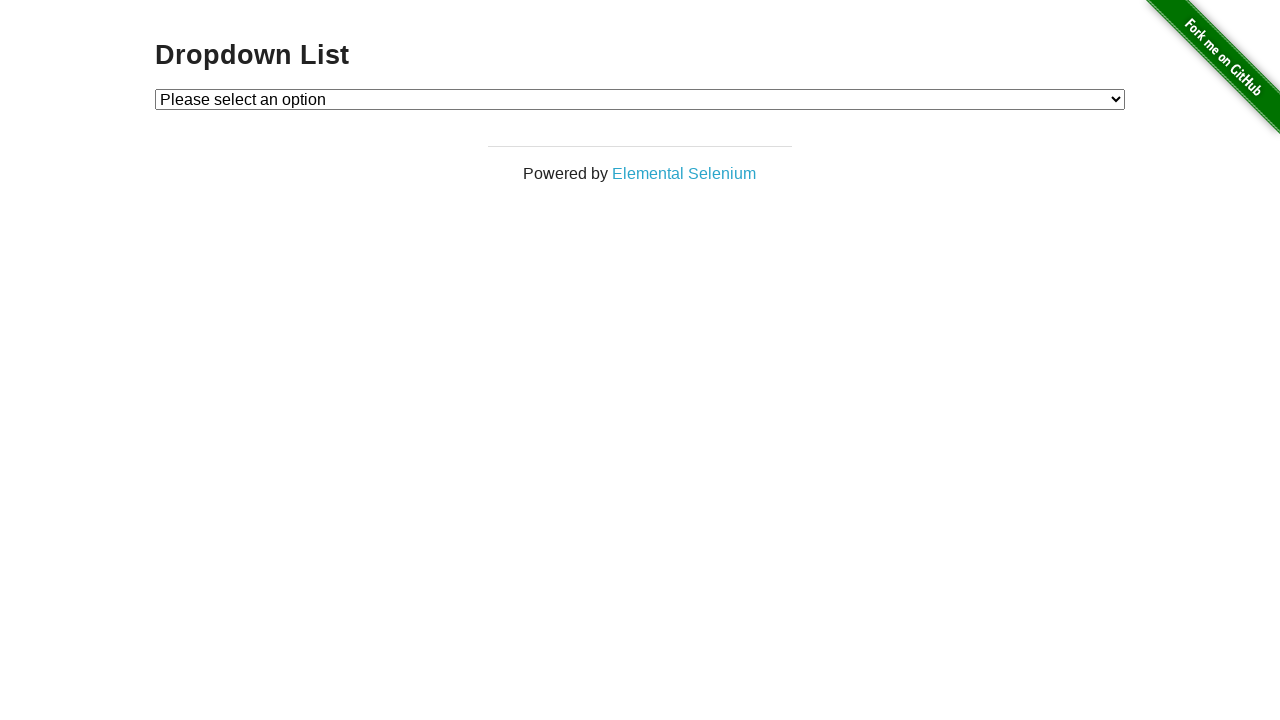

Selected 'Option 2' by visible text on #dropdown
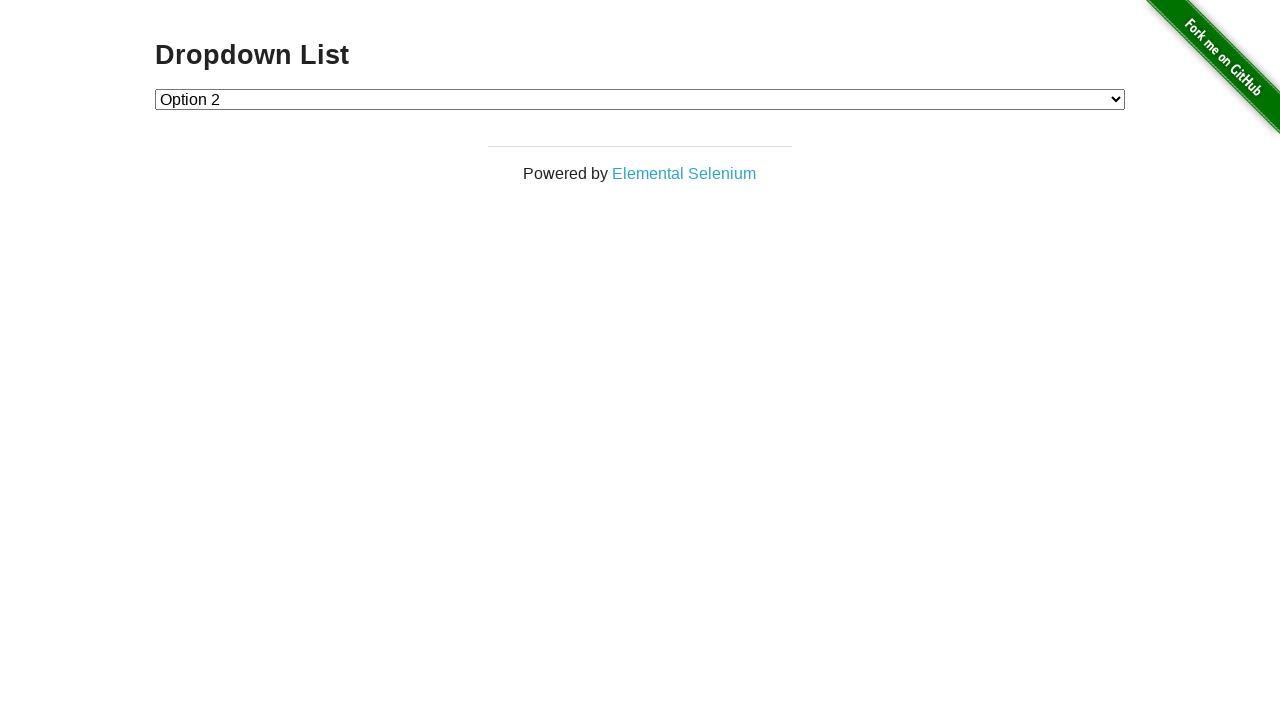

Selected 'Option 1' by value attribute on #dropdown
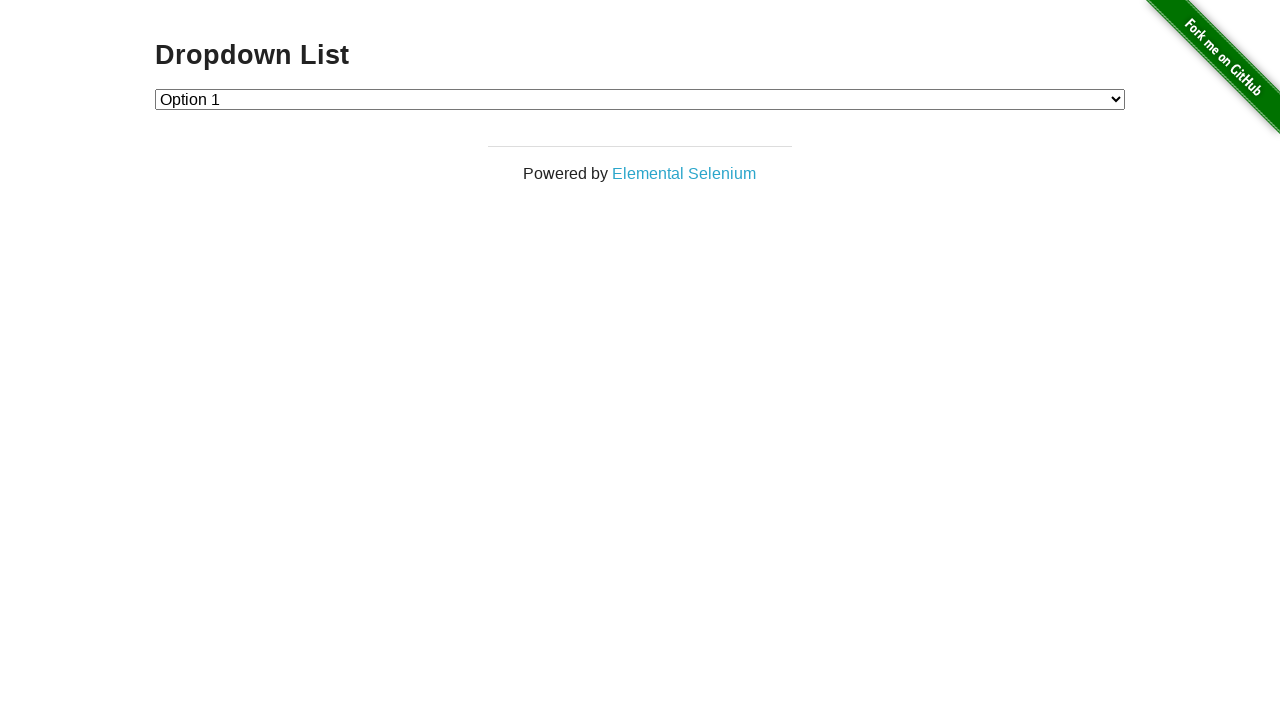

Selected 'Option 2' by index (2) on #dropdown
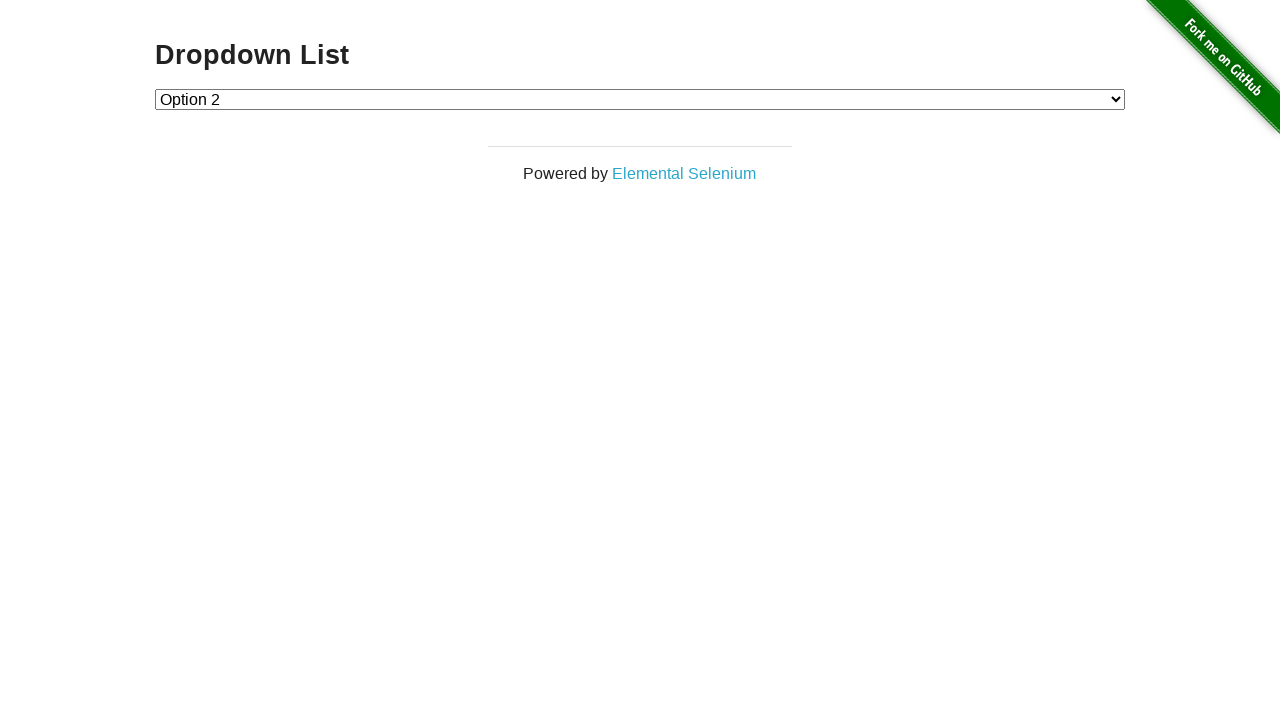

Retrieved all available options from dropdown
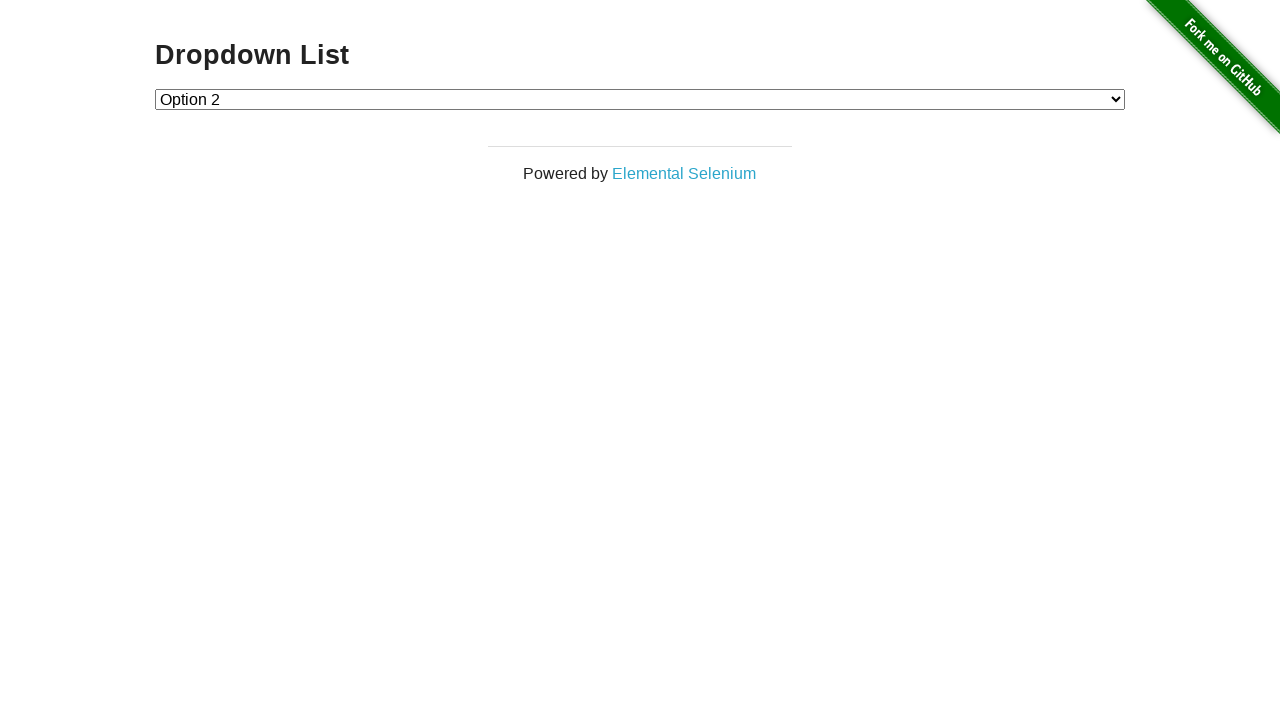

Verified all dropdown options match expected values
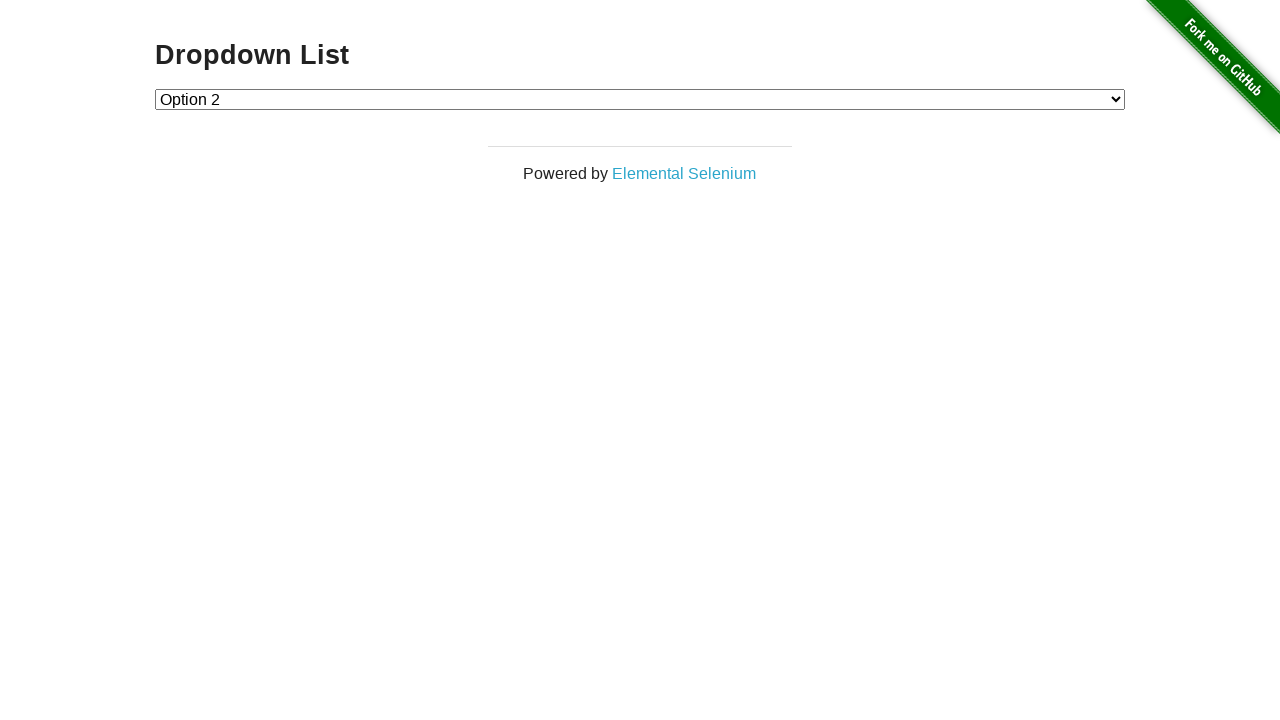

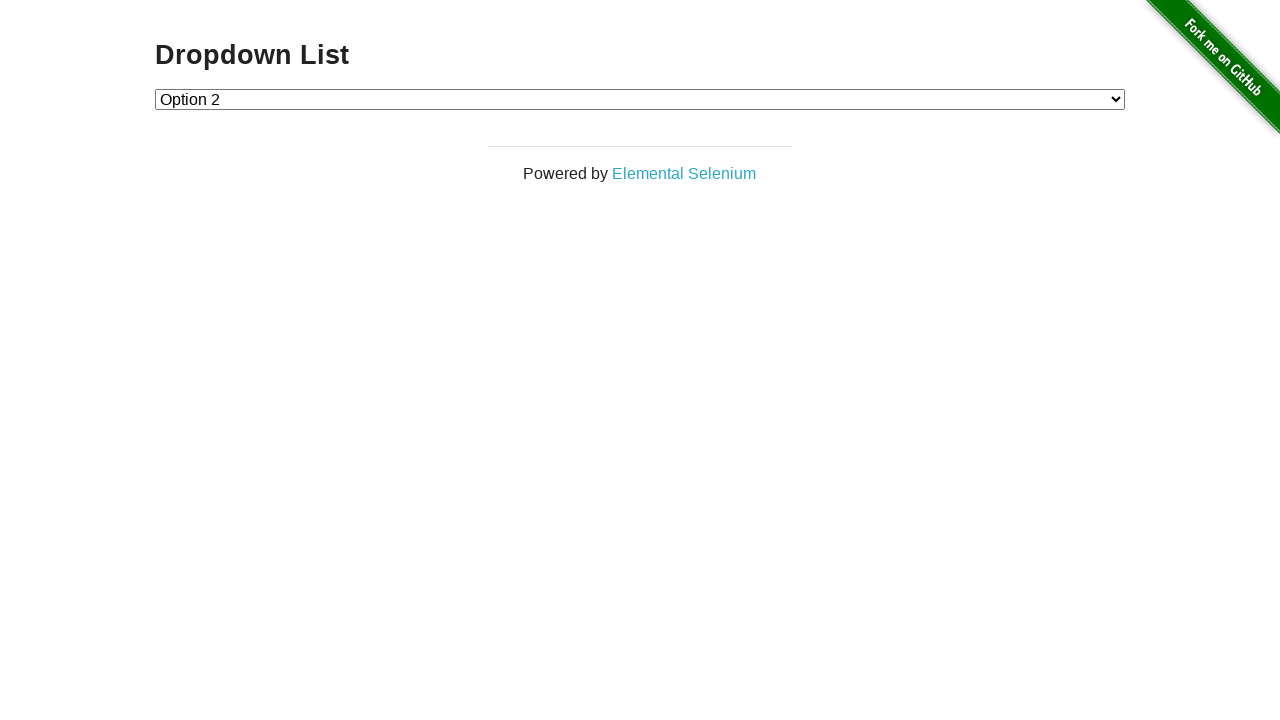